Adds two todo items, deletes them both, and verifies main and footer sections are hidden

Starting URL: https://todomvc.com/examples/typescript-angular/#/

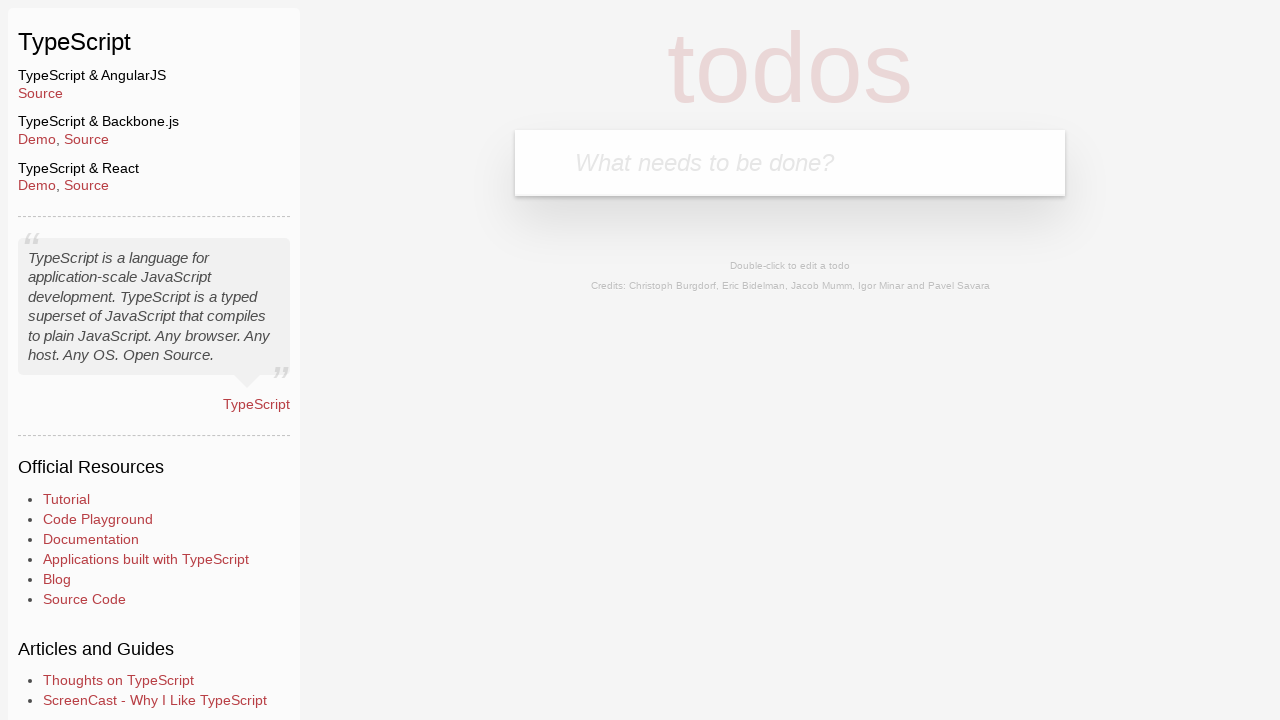

Filled new todo input with 'Example1' on .new-todo
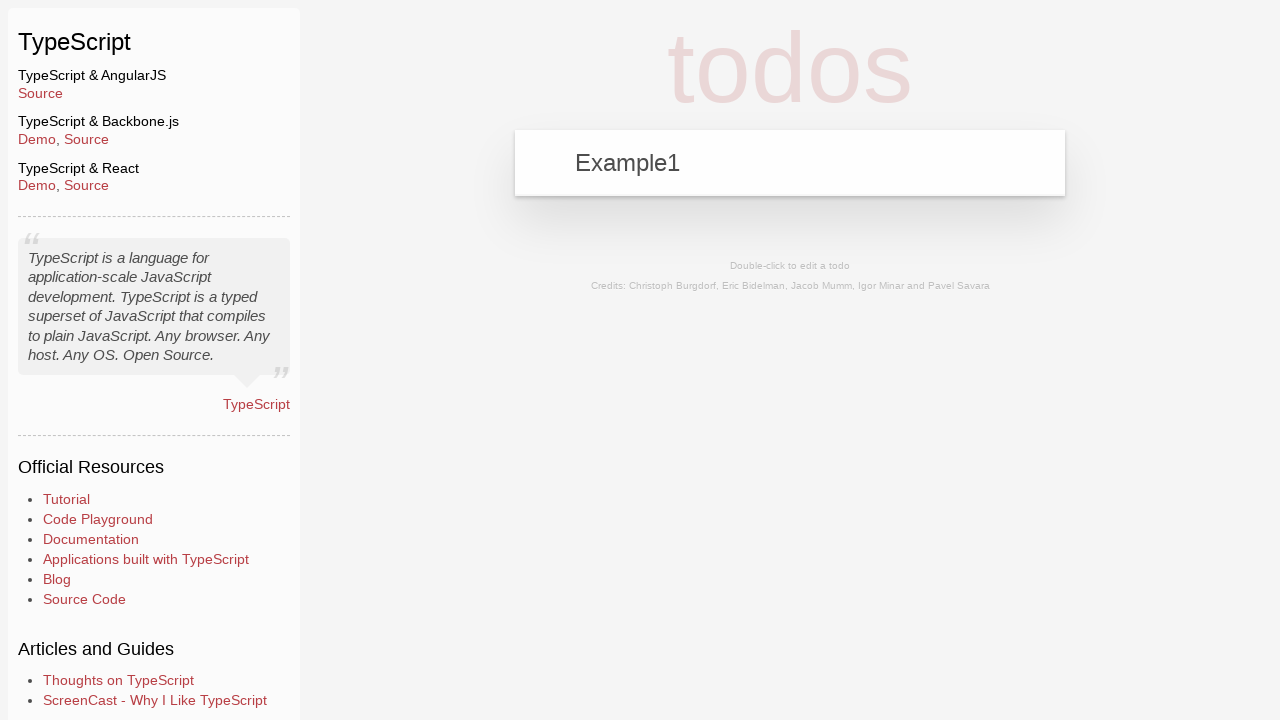

Pressed Enter to add first todo on .new-todo
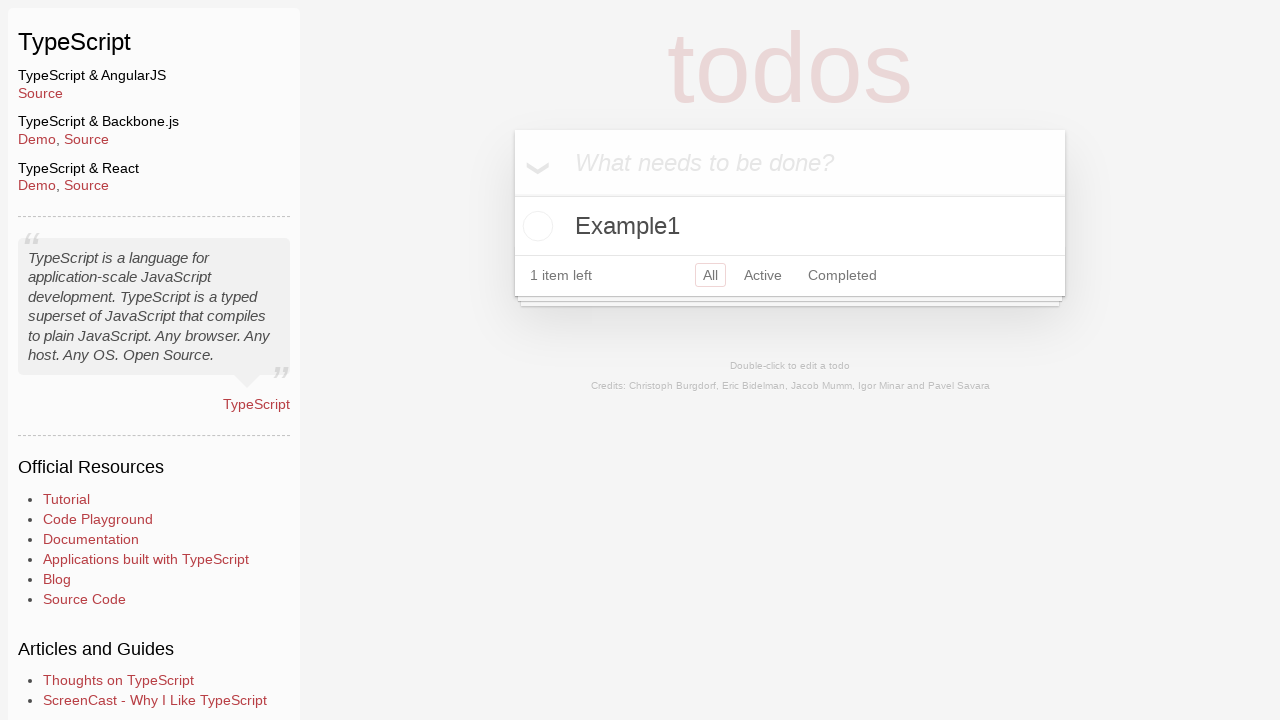

Filled new todo input with 'Example2' on .new-todo
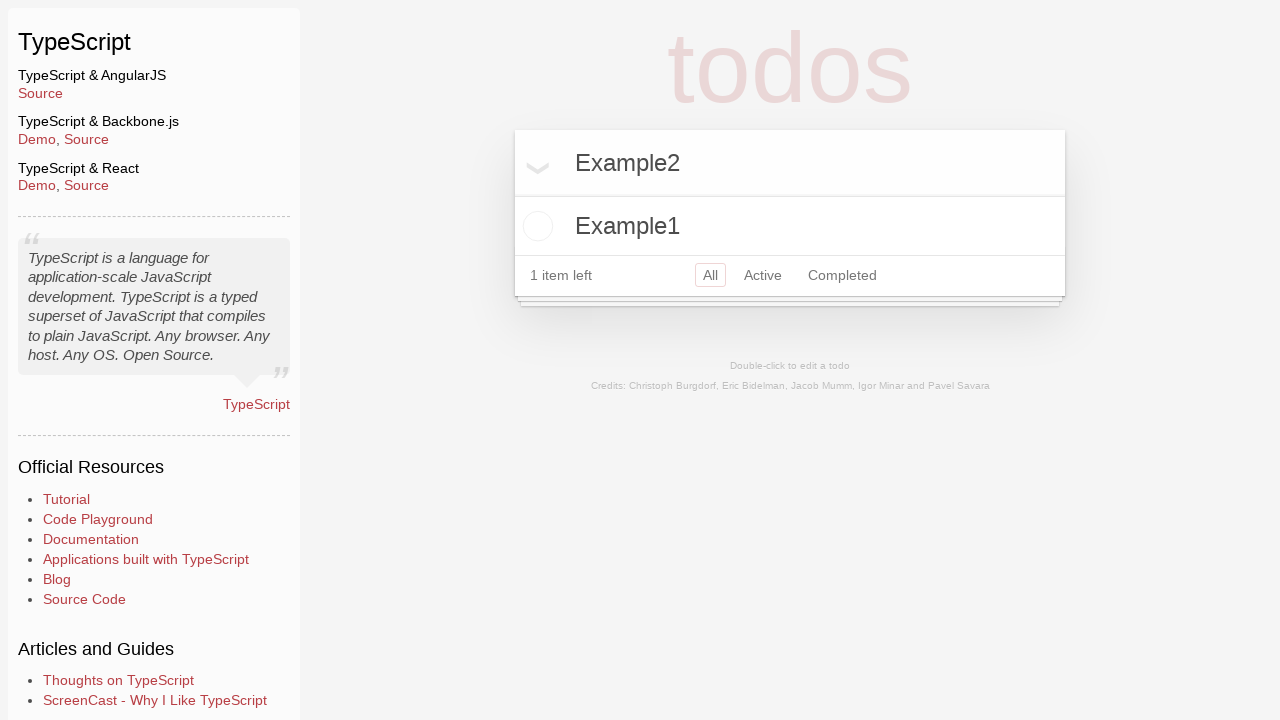

Pressed Enter to add second todo on .new-todo
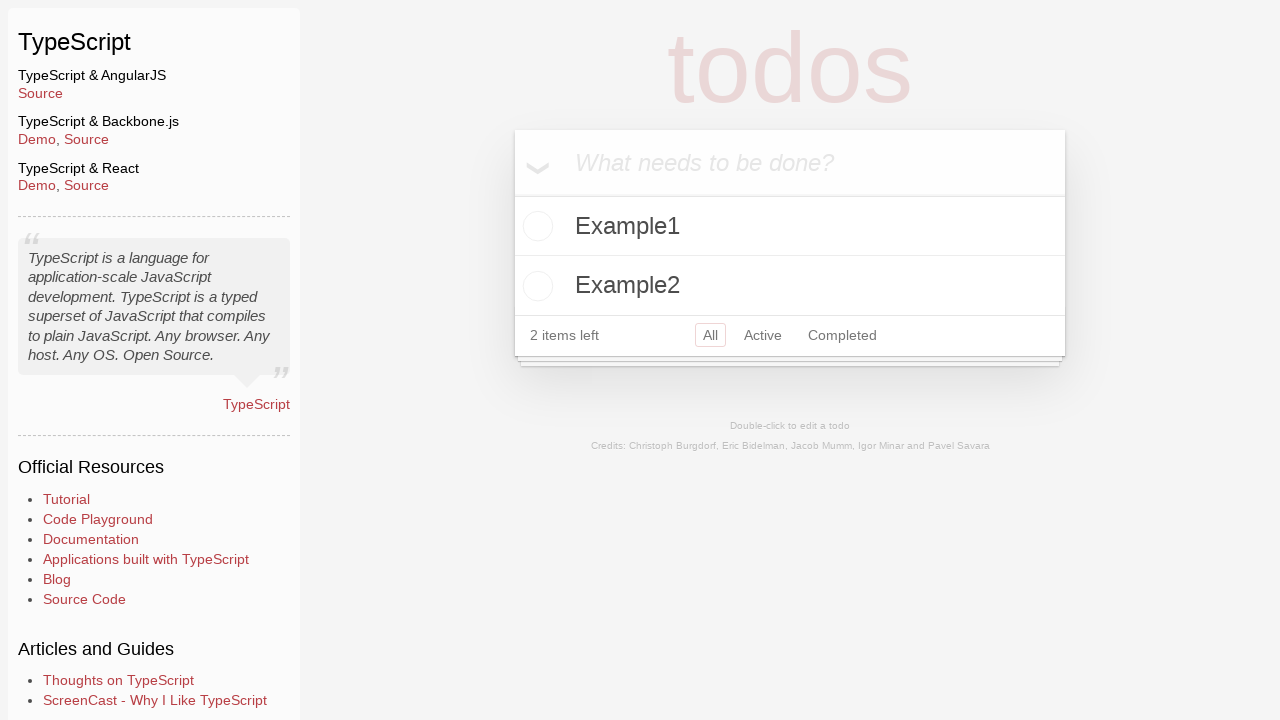

Waited for todo items to appear in the list
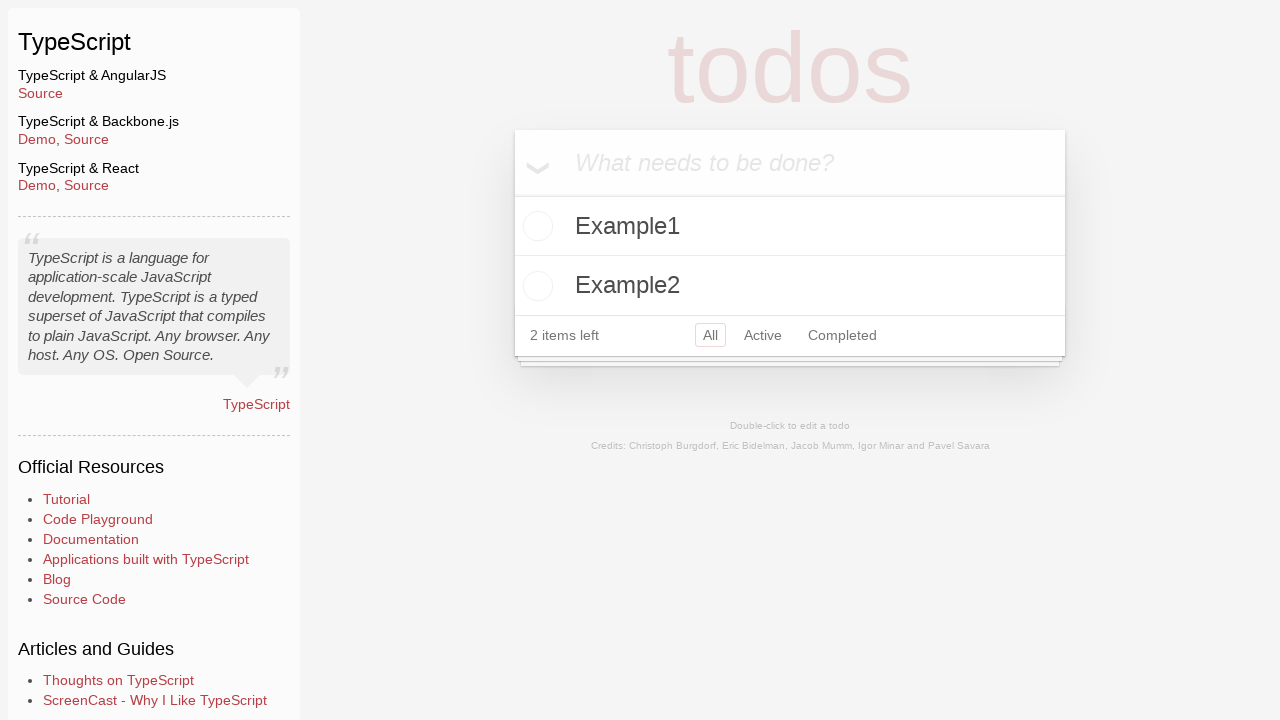

Located first todo item 'Example1'
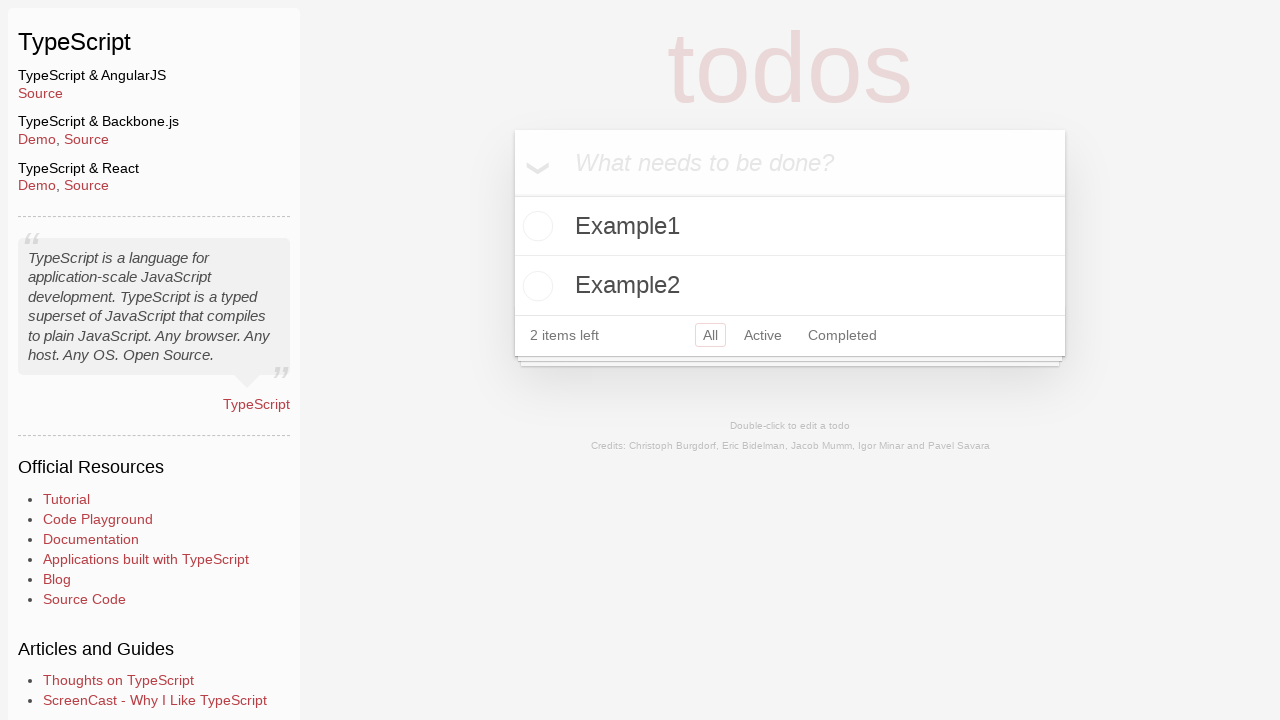

Hovered over first todo item to show delete button at (790, 226) on .todo-list li >> internal:has-text="Example1"i
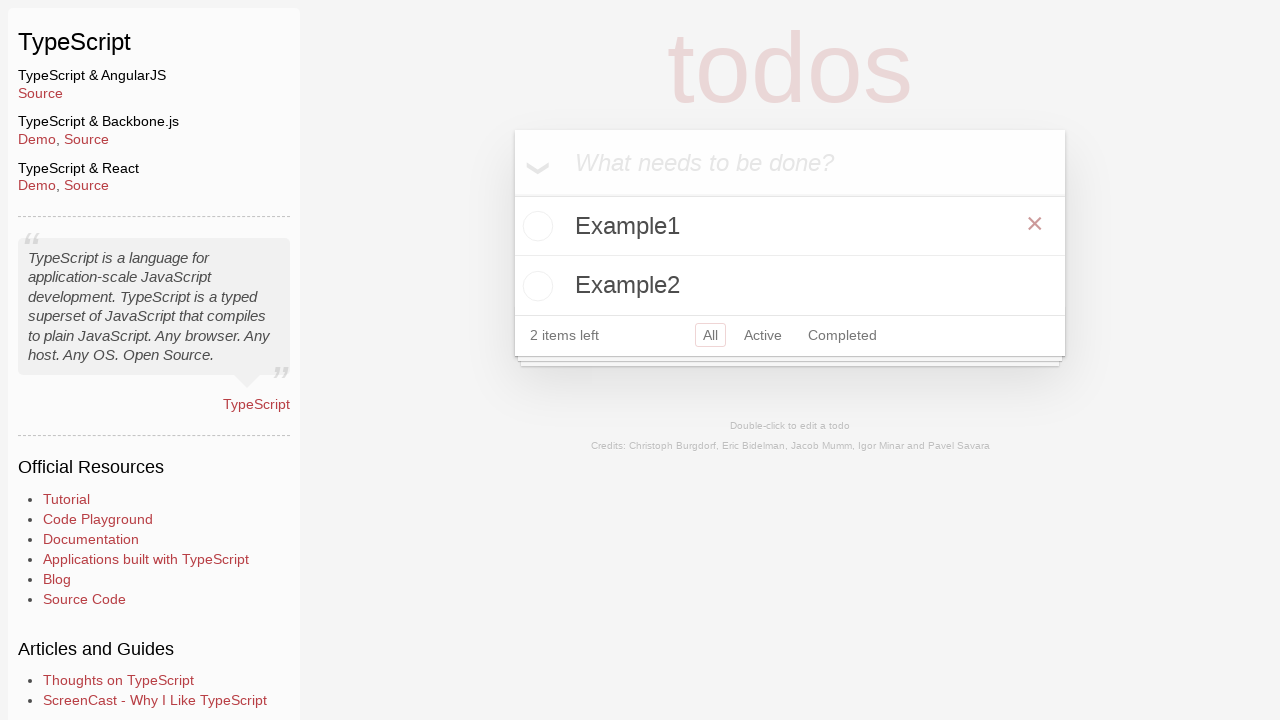

Clicked delete button for first todo at (1035, 224) on .todo-list li >> internal:has-text="Example1"i >> .destroy
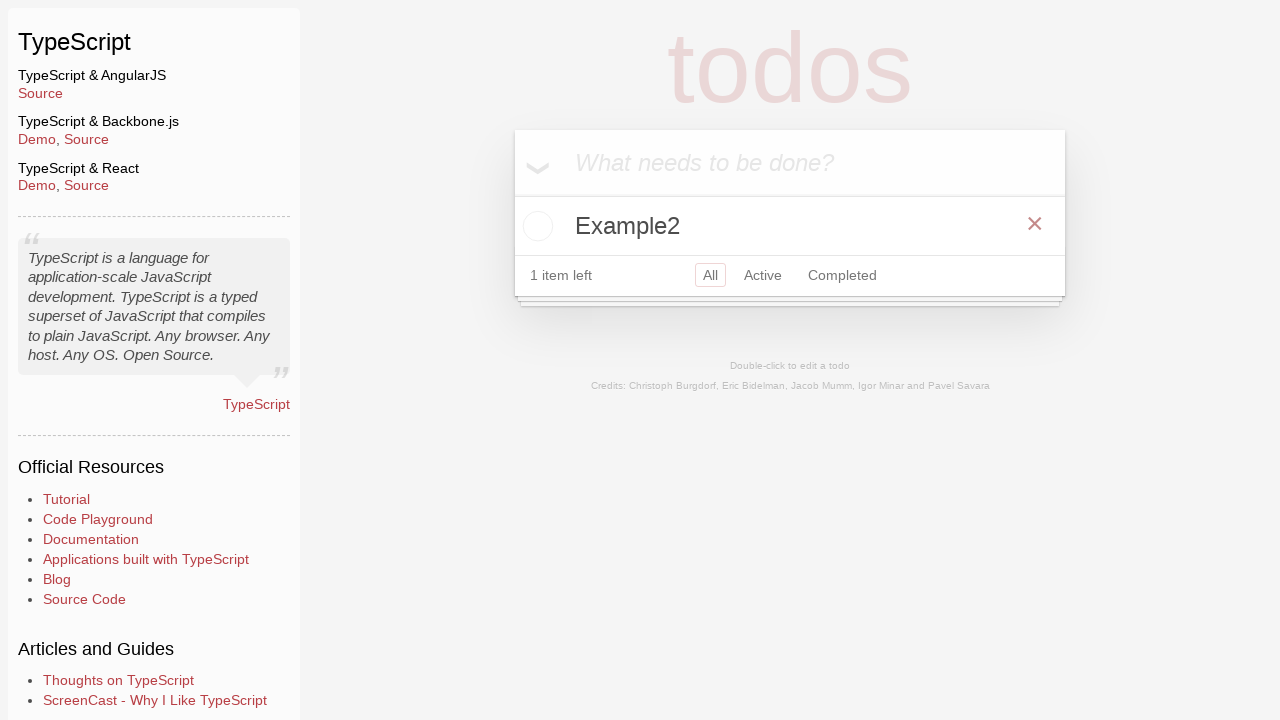

Located second todo item 'Example2'
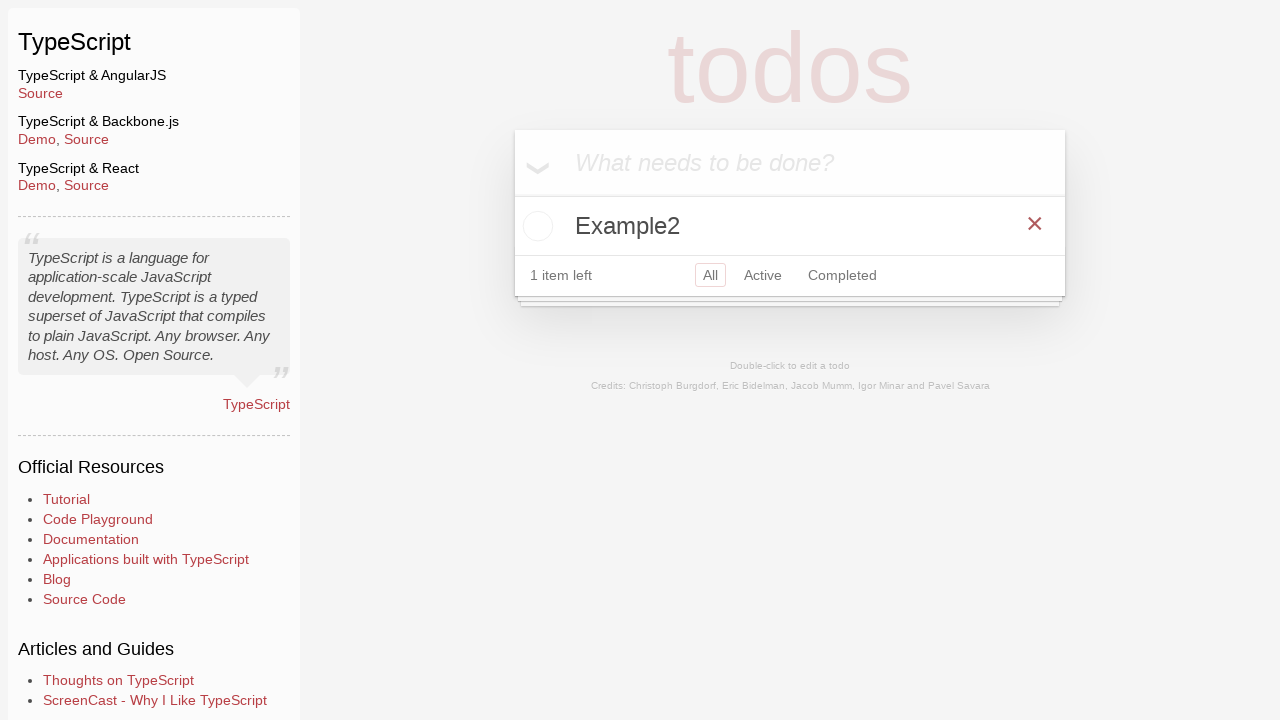

Hovered over second todo item to show delete button at (790, 226) on .todo-list li >> internal:has-text="Example2"i
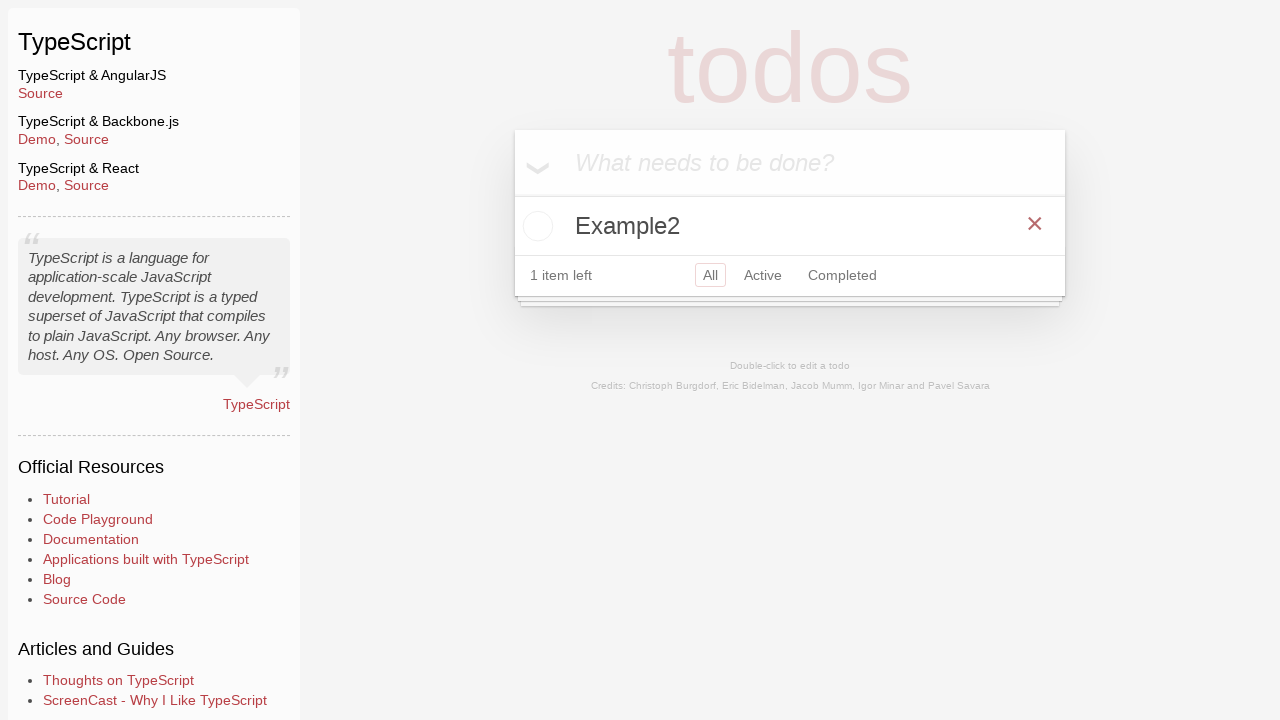

Clicked delete button for second todo at (1035, 224) on .todo-list li >> internal:has-text="Example2"i >> .destroy
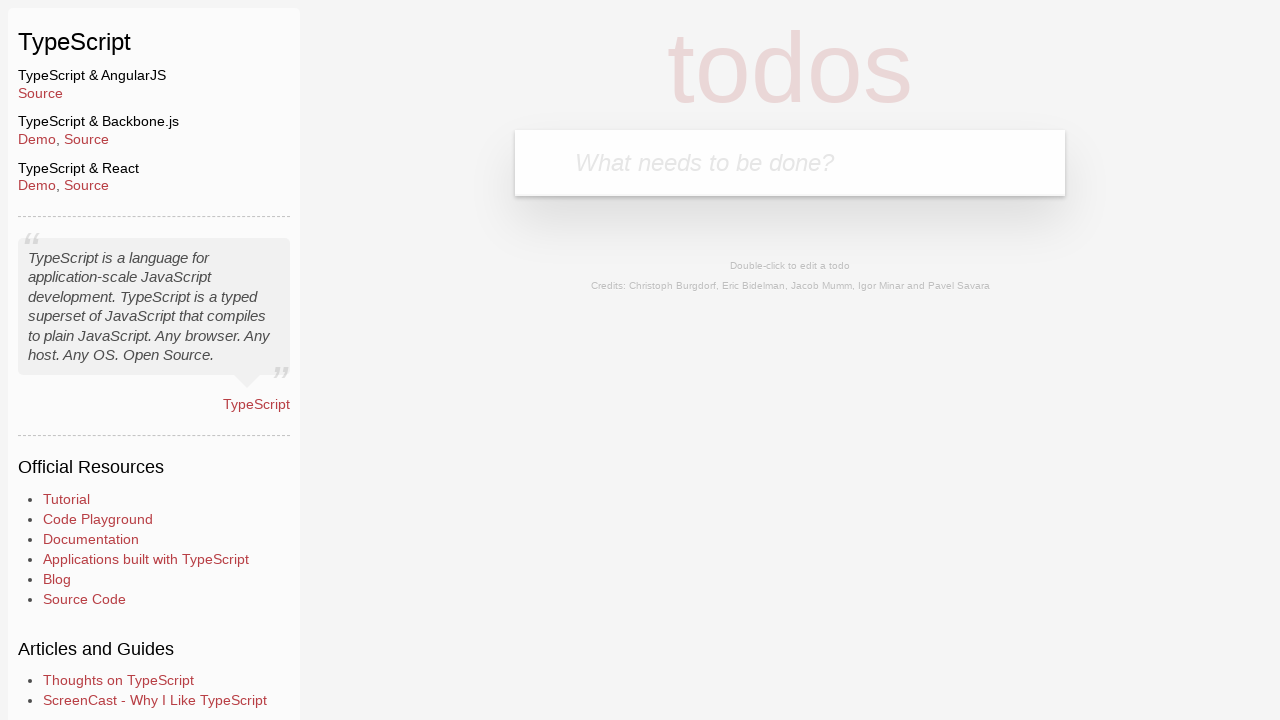

Waited 500ms for UI to update after deletion
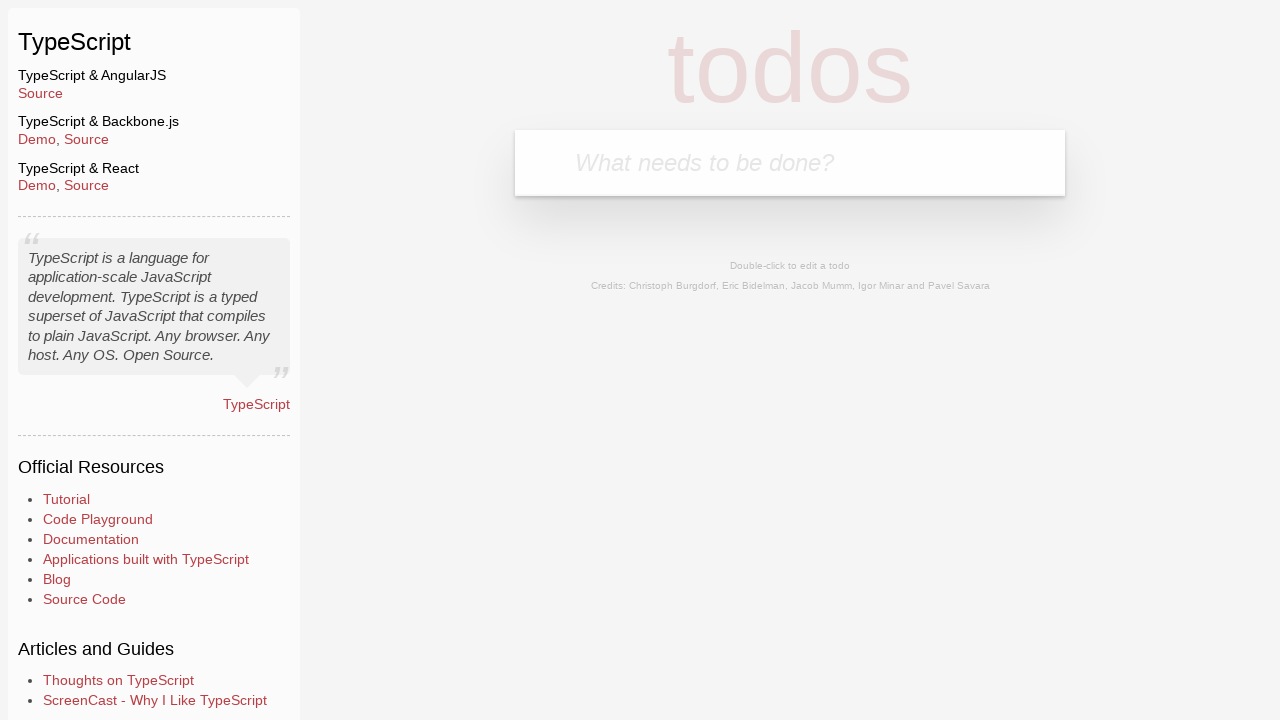

Verified no todo items remain in the list
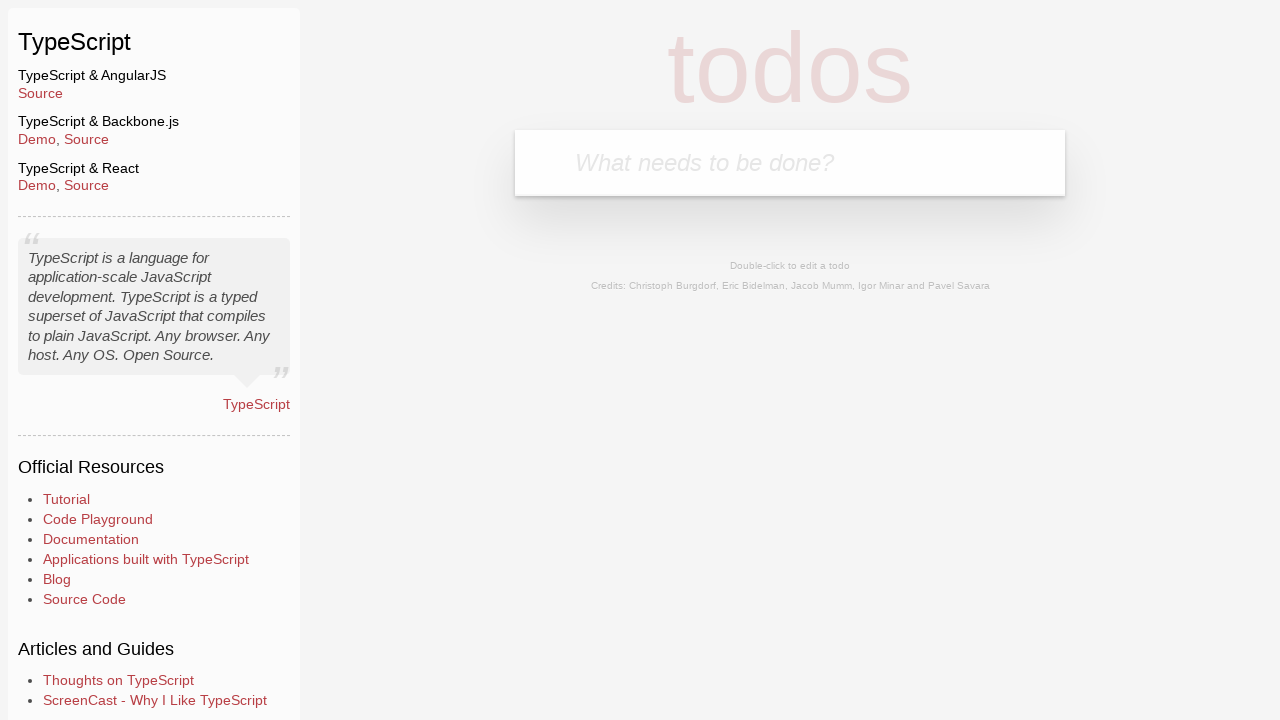

Verified main section is hidden
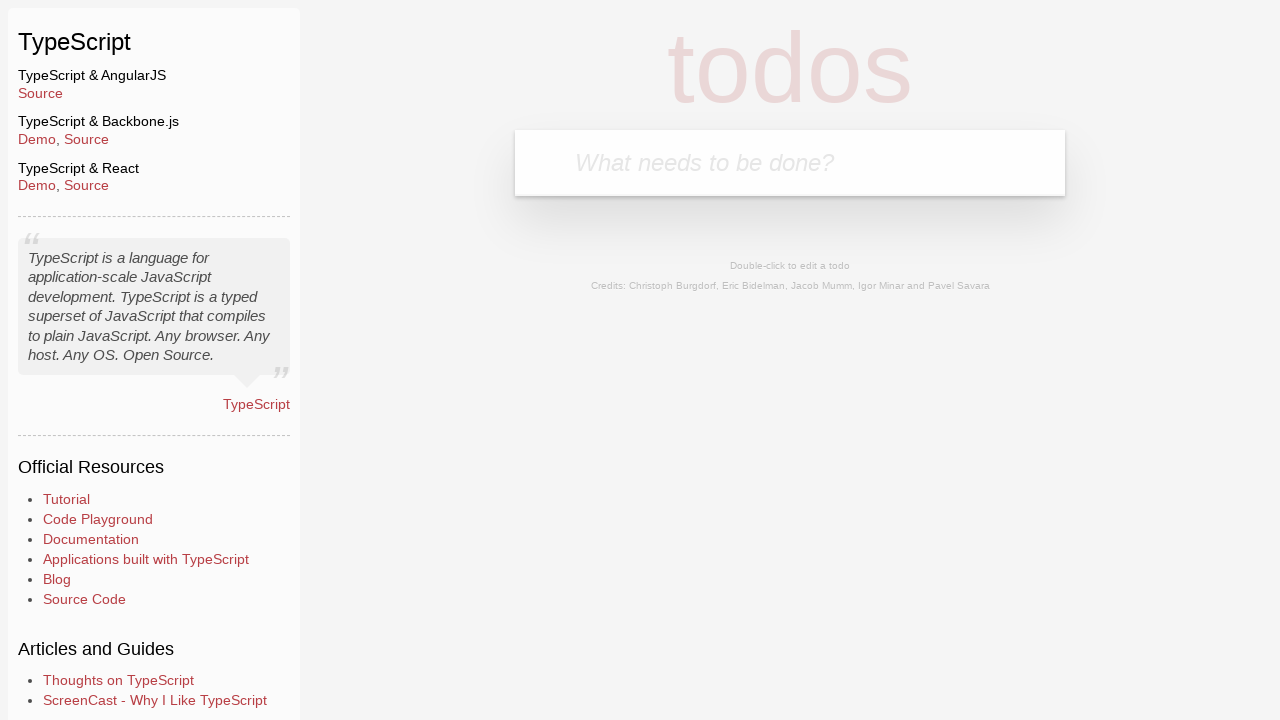

Verified footer section is hidden
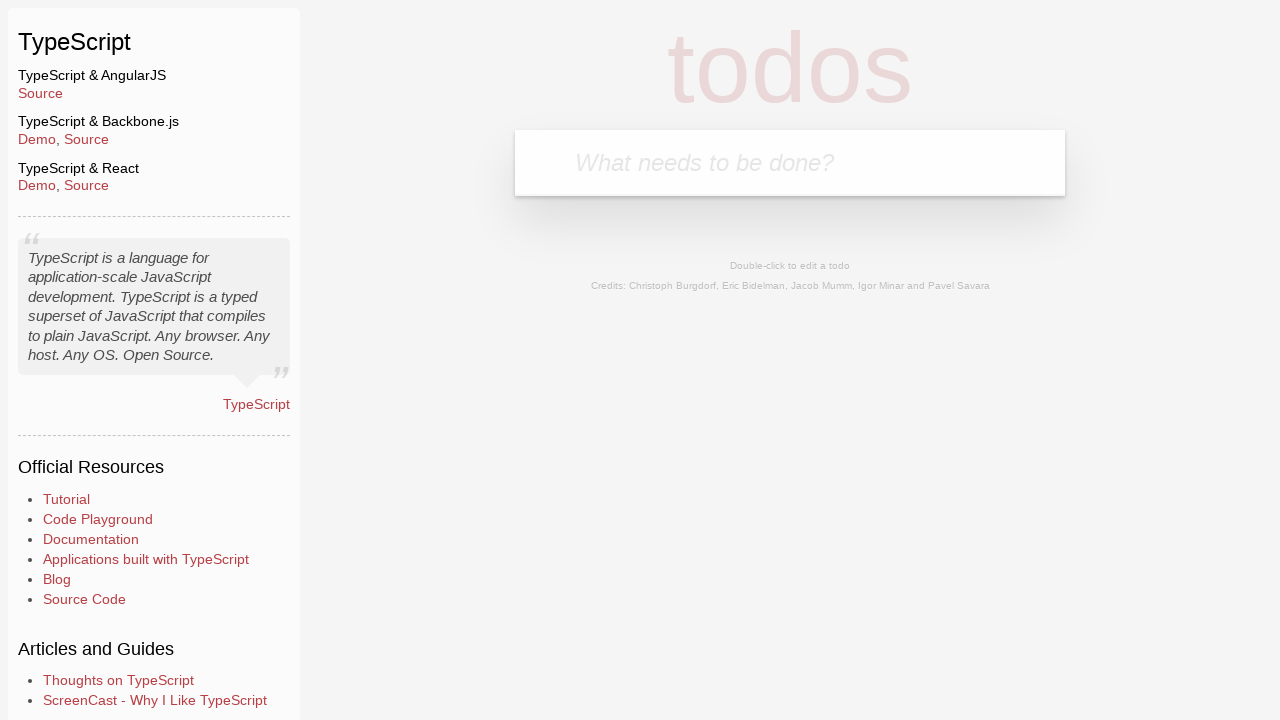

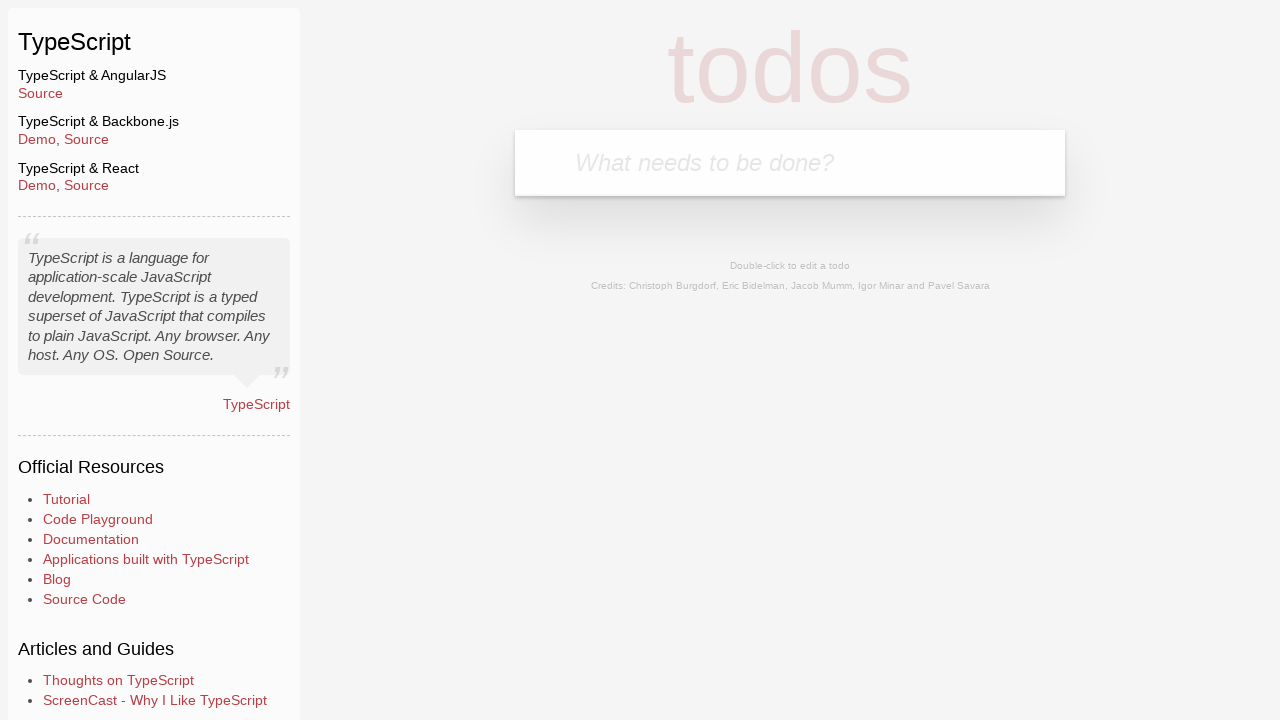